Tests the jQuery UI selectable demo by selecting multiple items using Ctrl+click within an iframe

Starting URL: https://jqueryui.com/selectable/

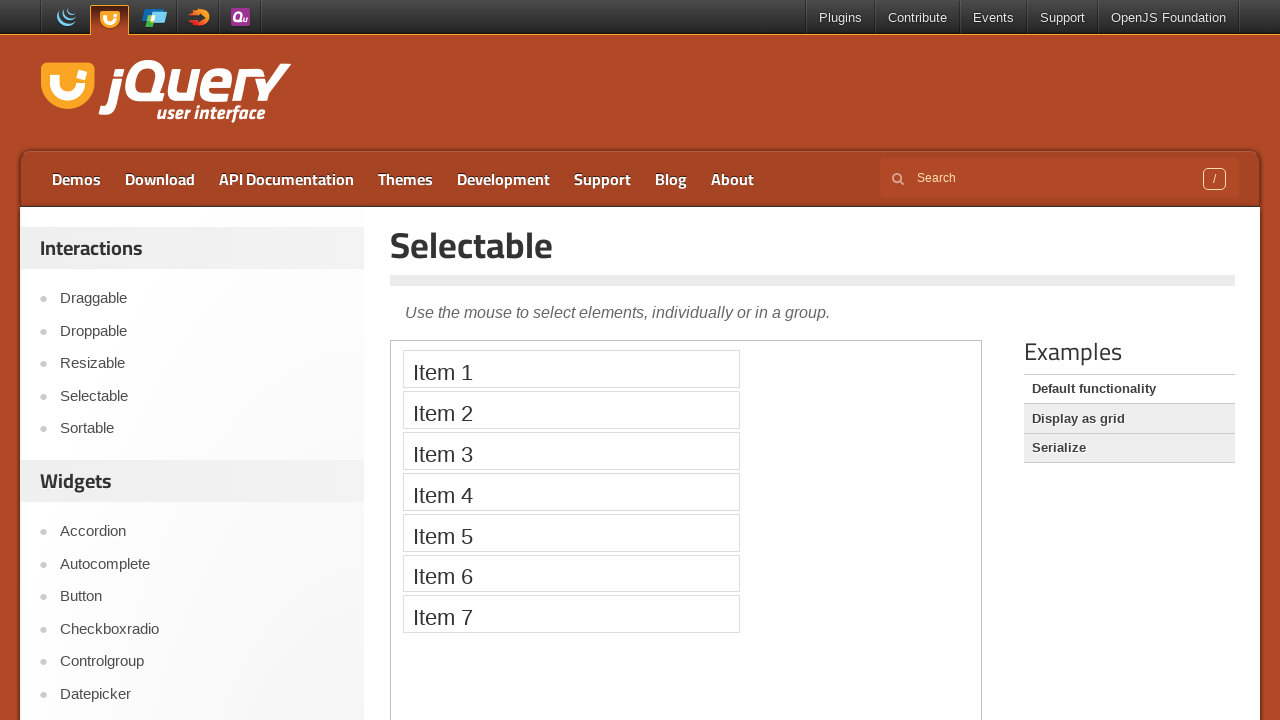

Located and switched to demo iframe
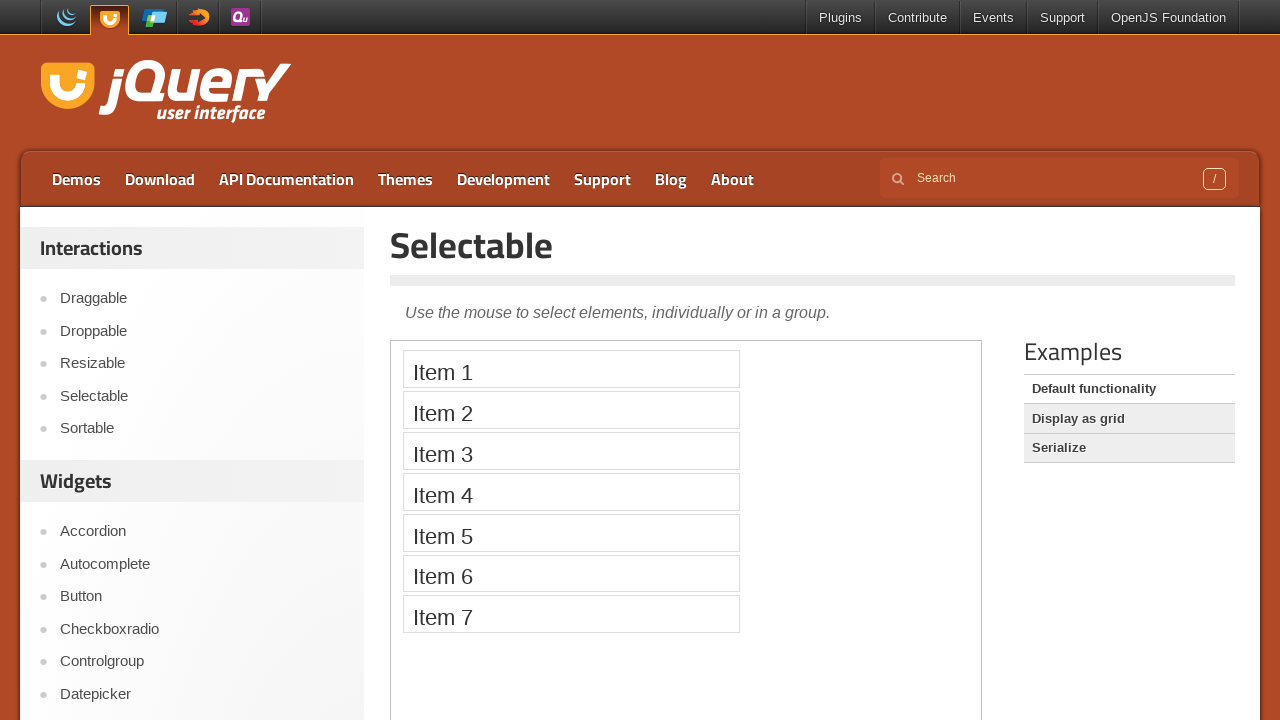

Retrieved all selectable items from iframe
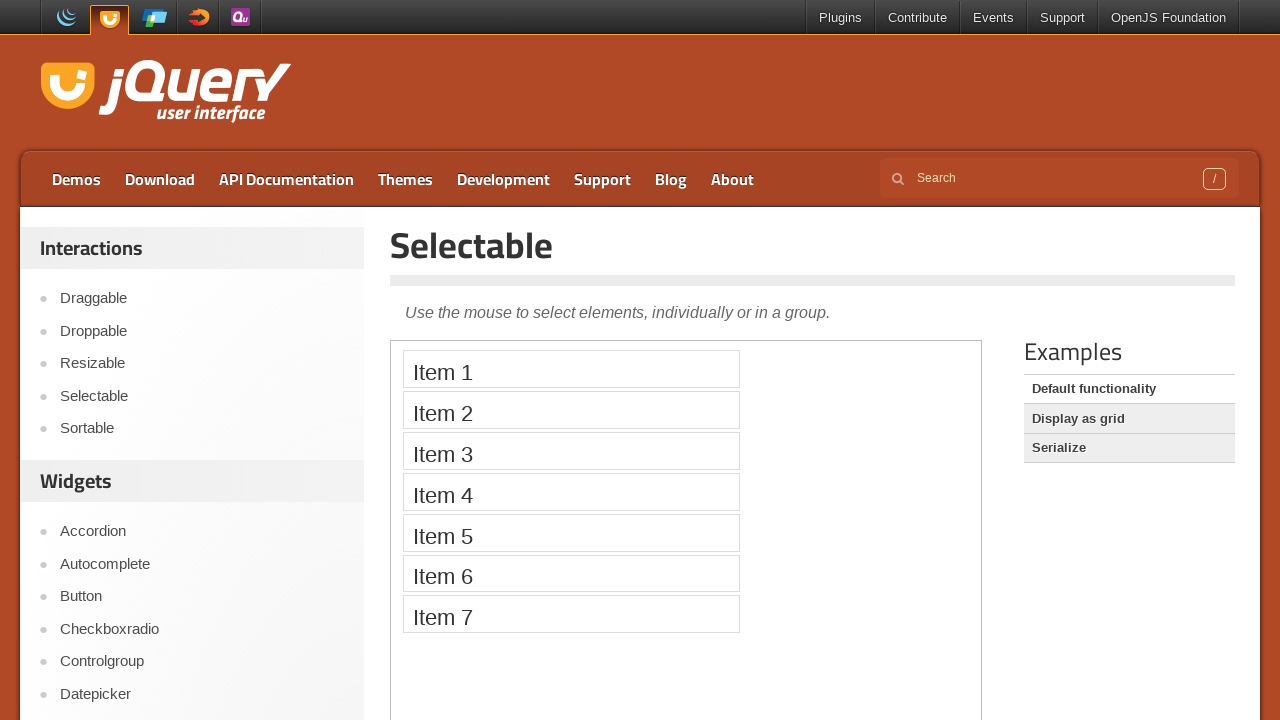

Scrolled first item into view
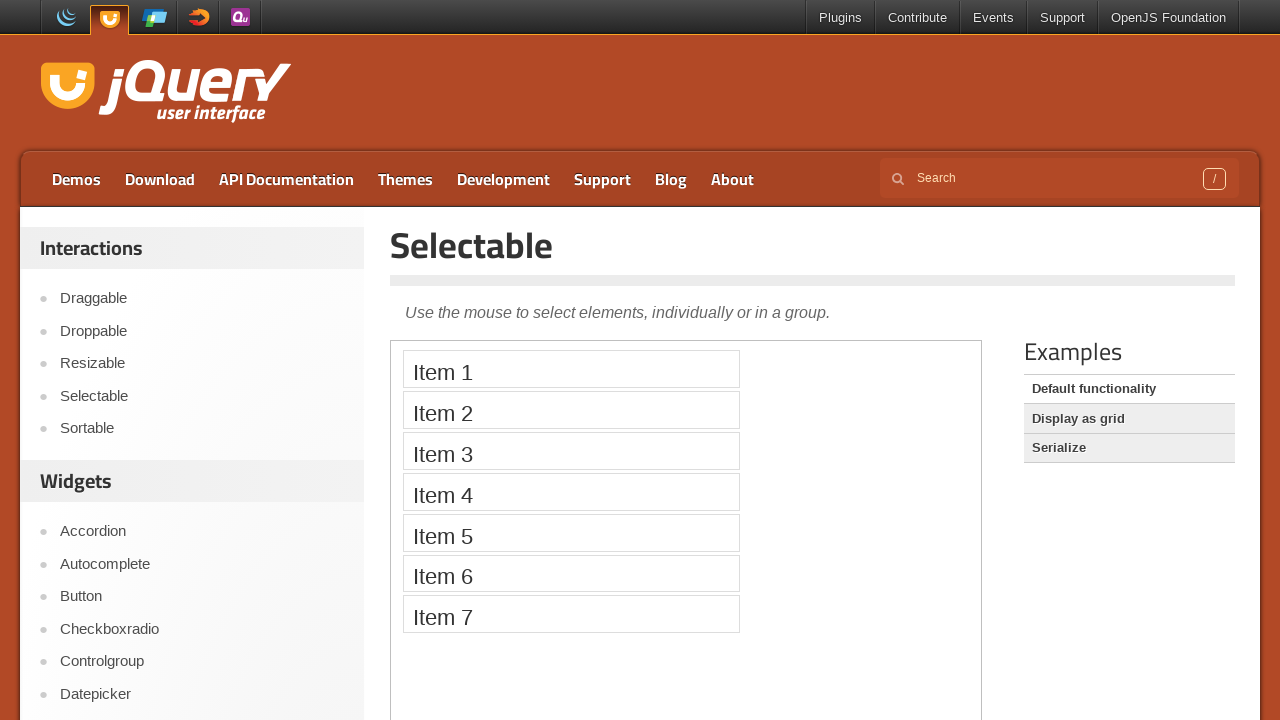

Ctrl+clicked on Item 1 at (571, 369) on iframe.demo-frame >> internal:control=enter-frame >> li:has-text('Item 1')
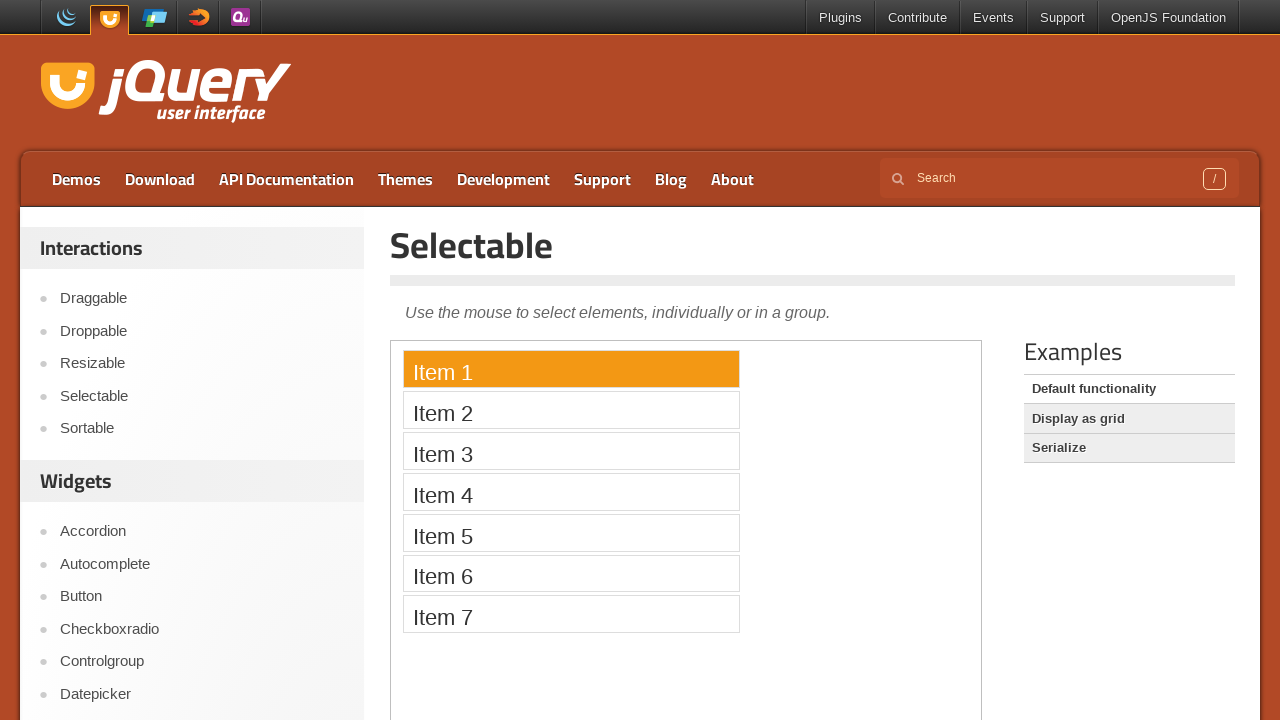

Waited 2 seconds after selecting Item 1
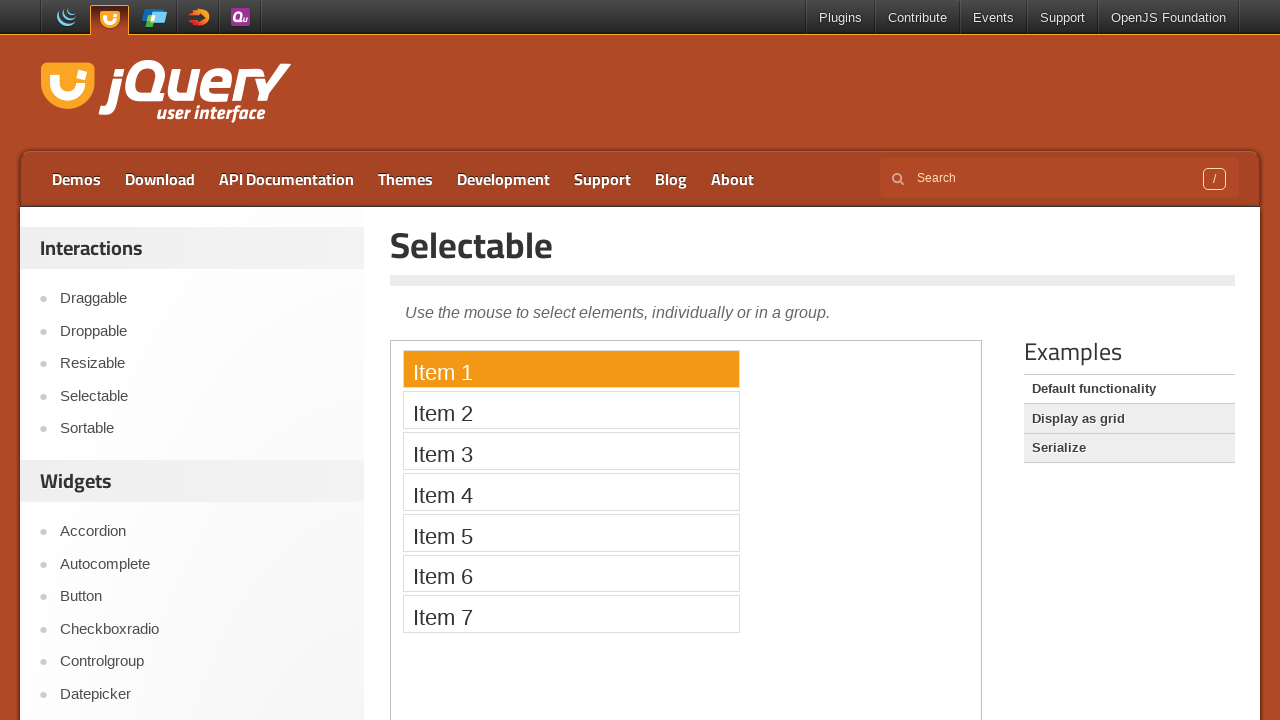

Ctrl+clicked on Item 3 at (571, 451) on iframe.demo-frame >> internal:control=enter-frame >> li:has-text('Item 3')
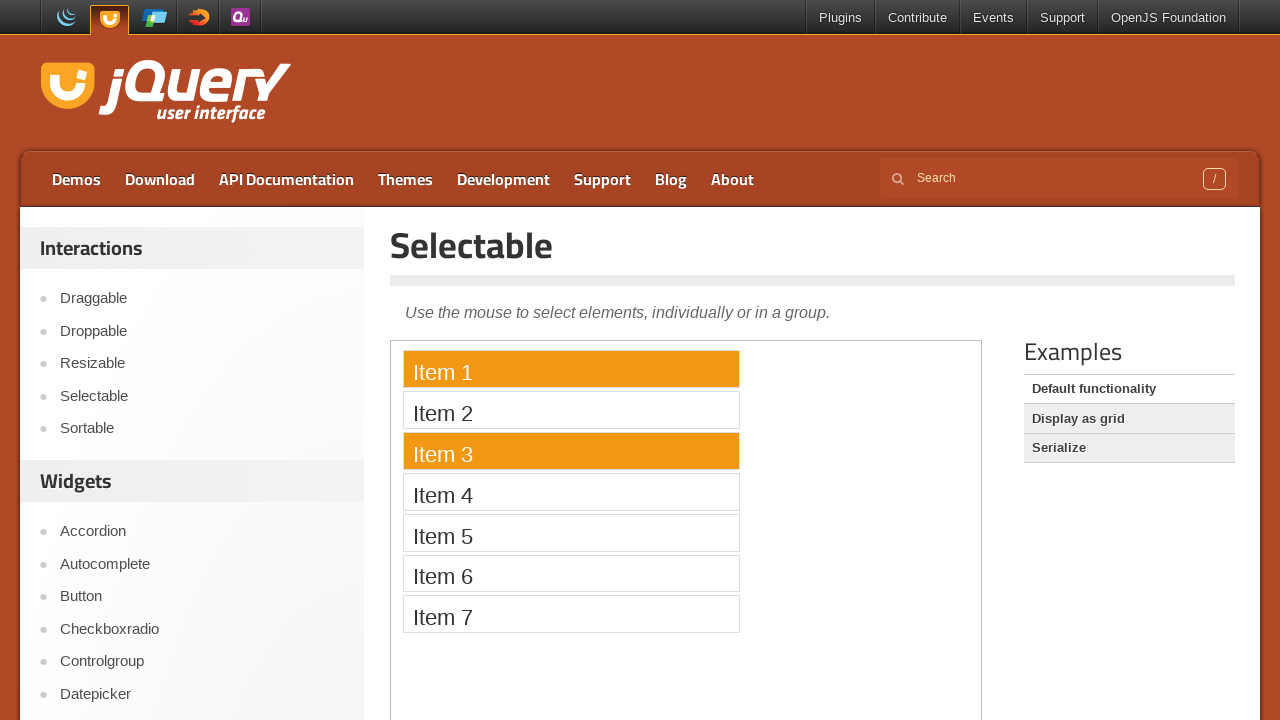

Waited 2 seconds after selecting Item 3
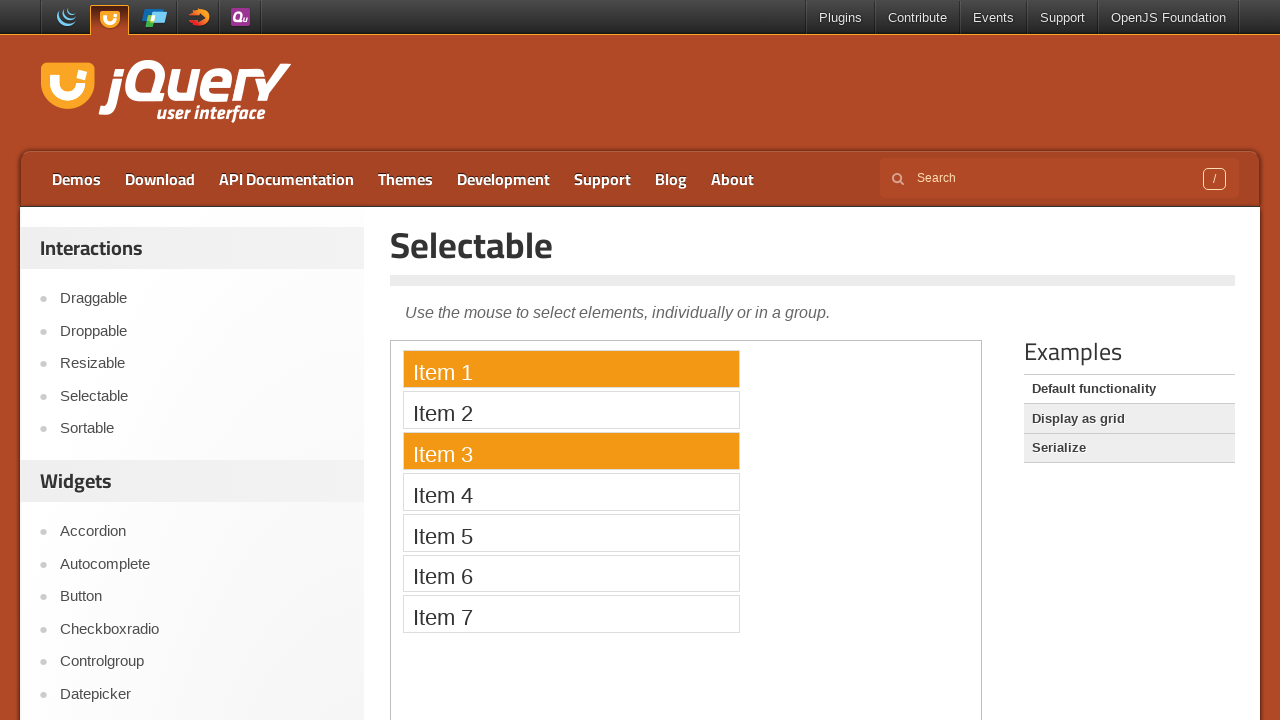

Ctrl+clicked on Item 5 at (571, 532) on iframe.demo-frame >> internal:control=enter-frame >> li:has-text('Item 5')
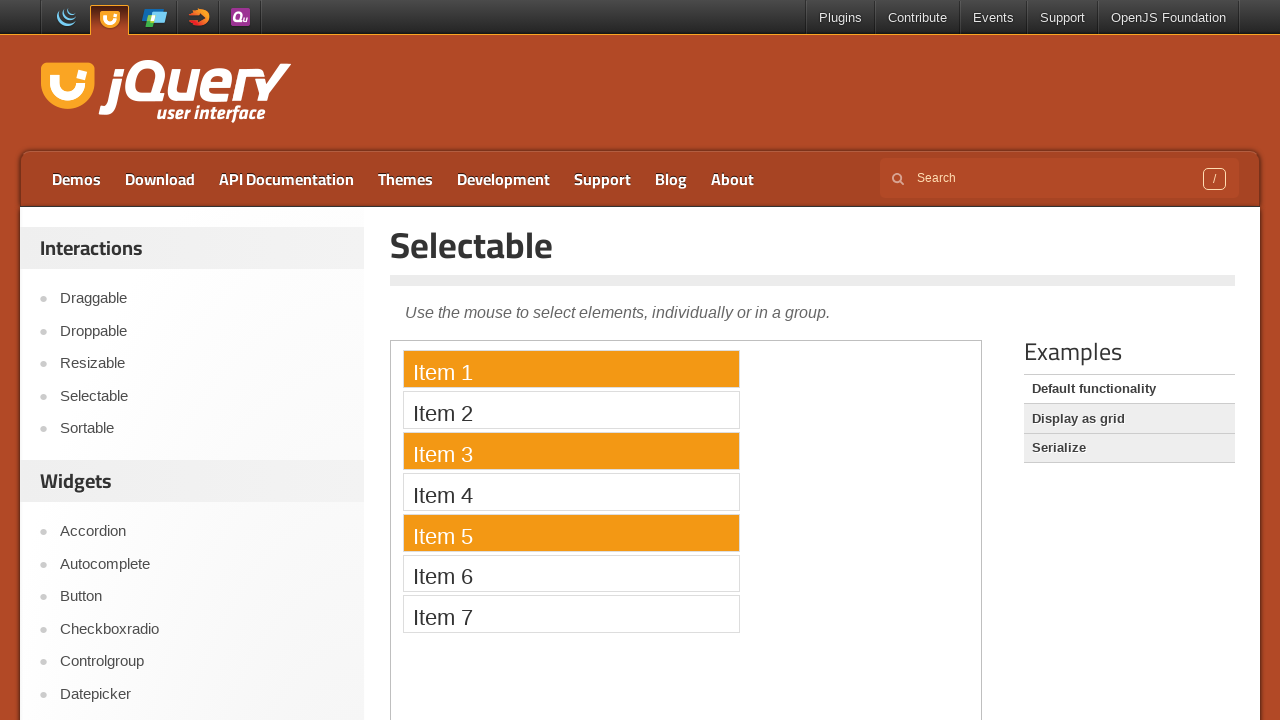

Waited 2 seconds after selecting Item 5
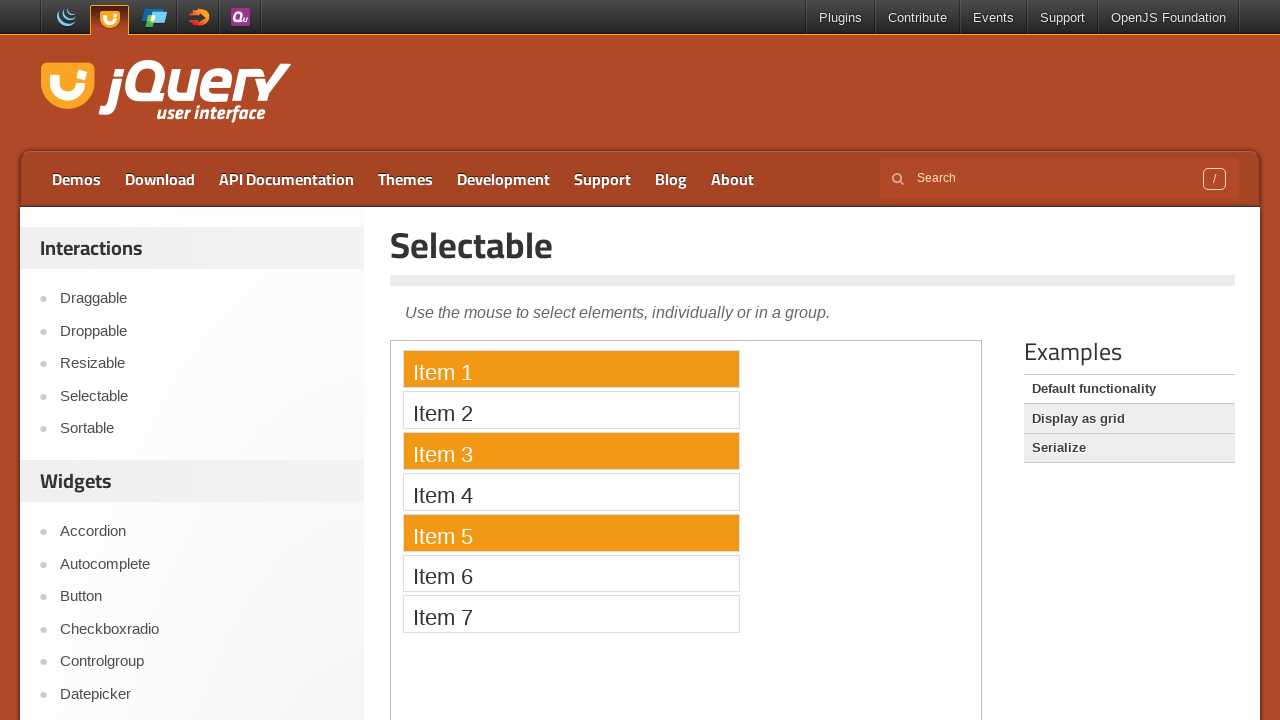

Ctrl+clicked on Item 7 at (571, 614) on iframe.demo-frame >> internal:control=enter-frame >> li:has-text('Item 7')
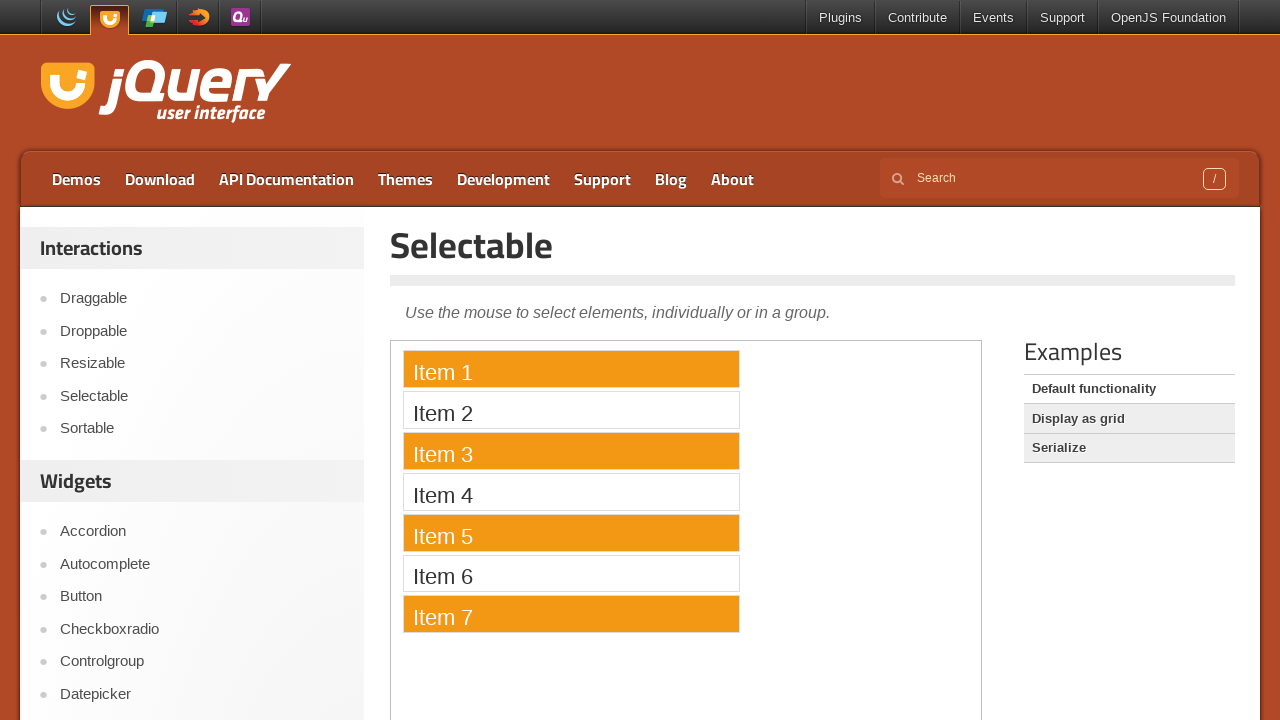

Waited 2 seconds after selecting Item 7
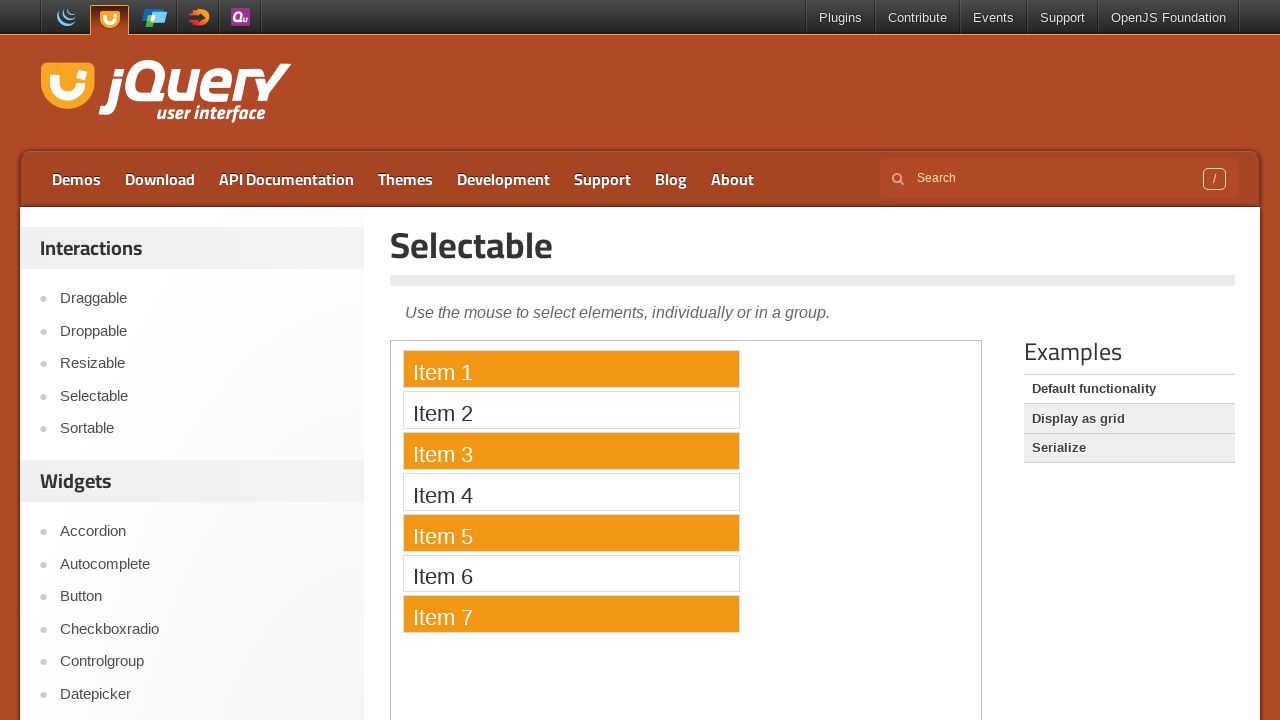

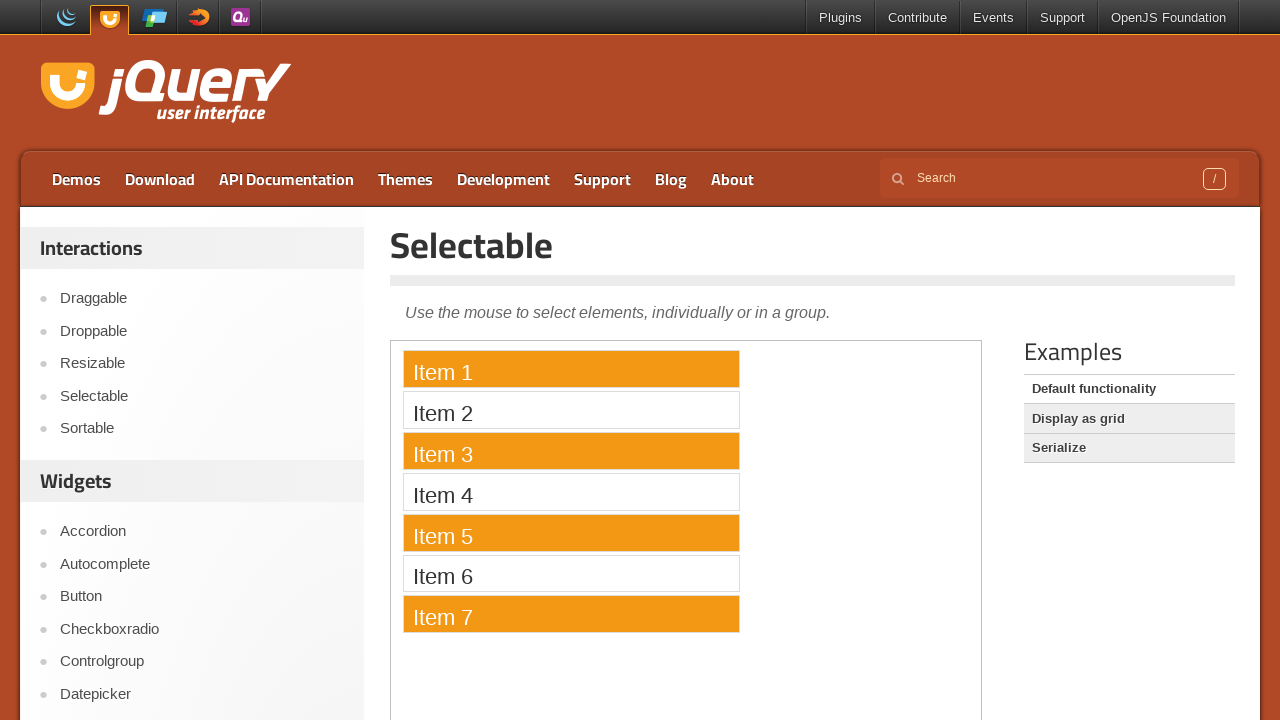